Tests navigation menu interaction by hovering over "SwitchTo" dropdown menu and clicking on "Windows" submenu item

Starting URL: https://demo.automationtesting.in/Frames.html

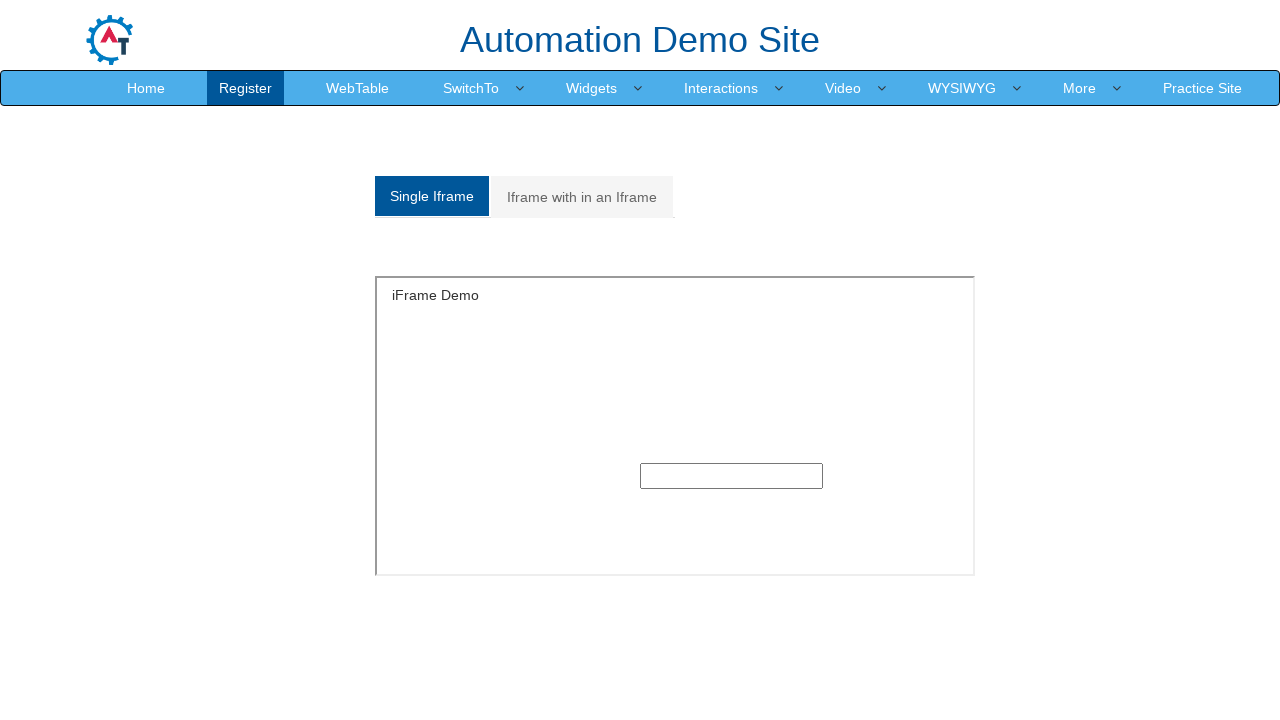

Set viewport size to 1920x1080
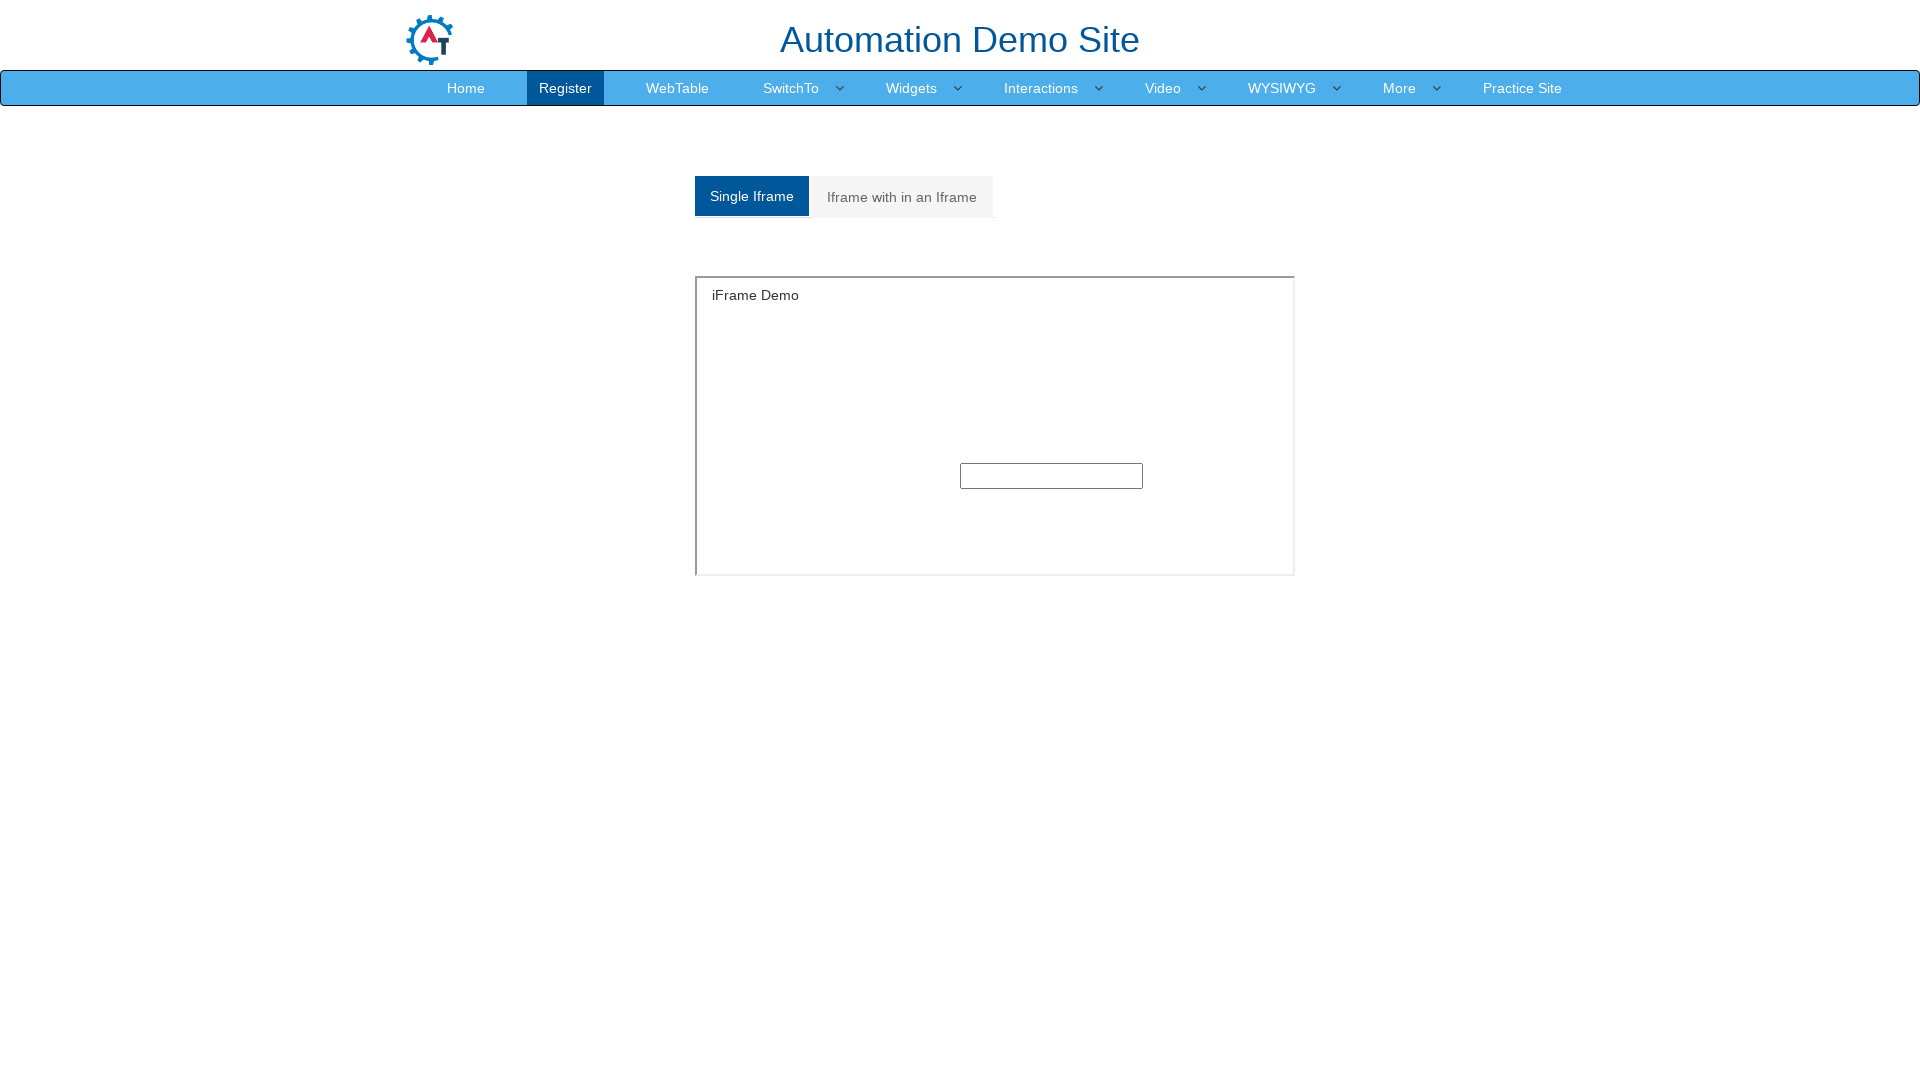

Hovered over 'SwitchTo' dropdown menu at (791, 88) on xpath=//a[text()='SwitchTo']
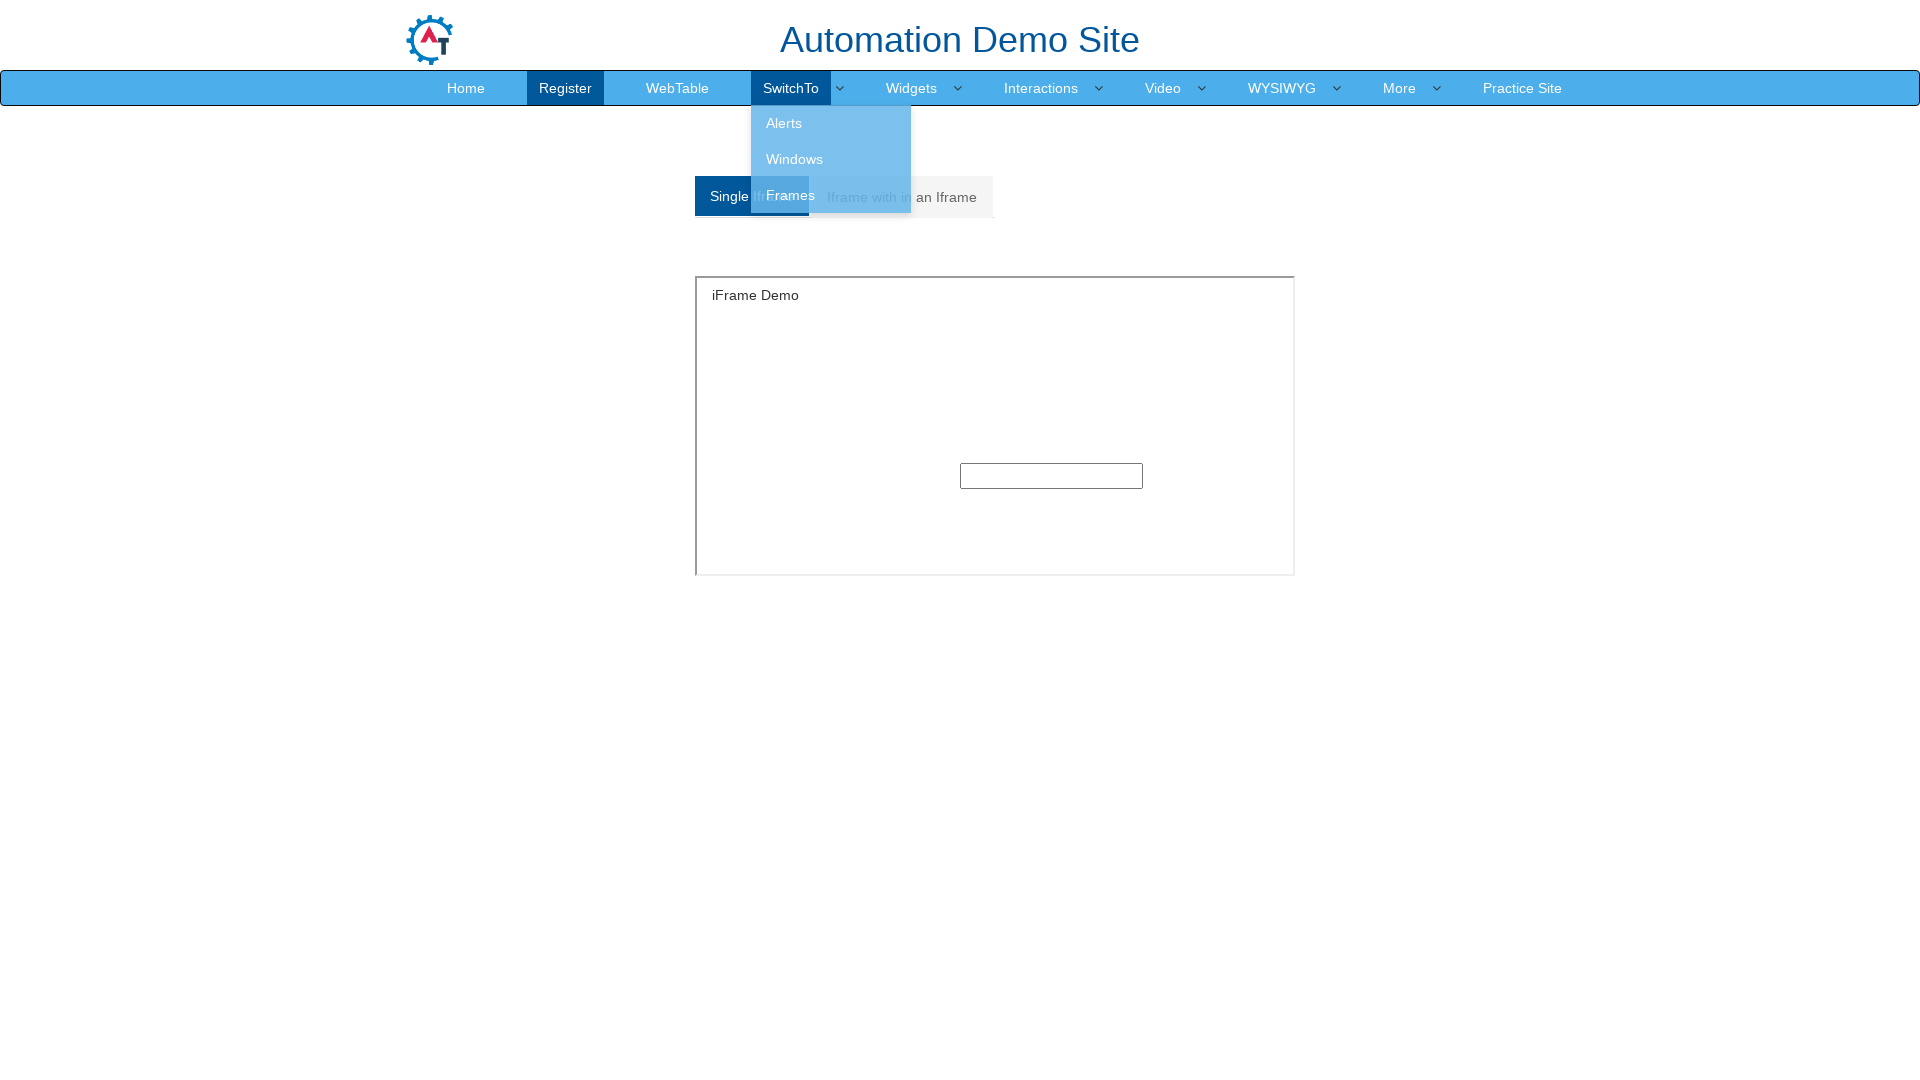

Clicked on 'Windows' submenu item at (831, 159) on xpath=//a[text()='Windows']
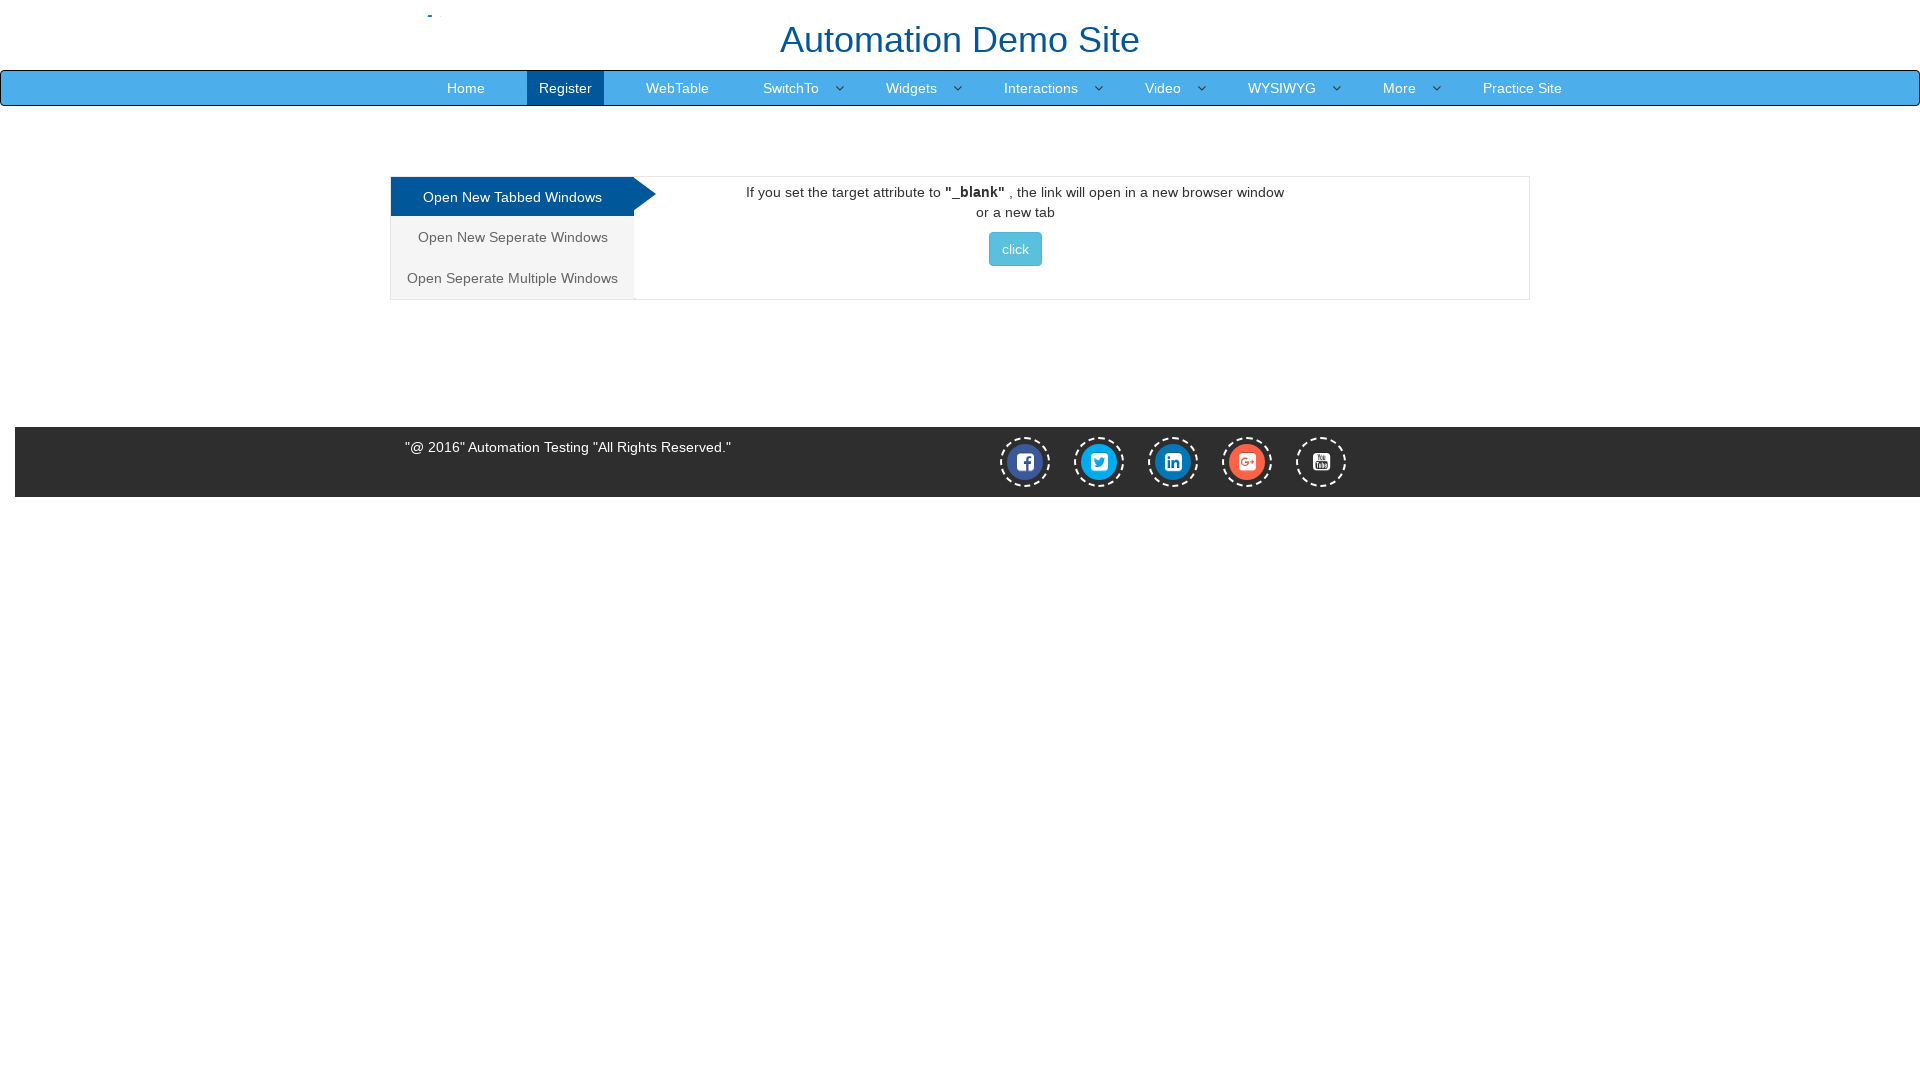

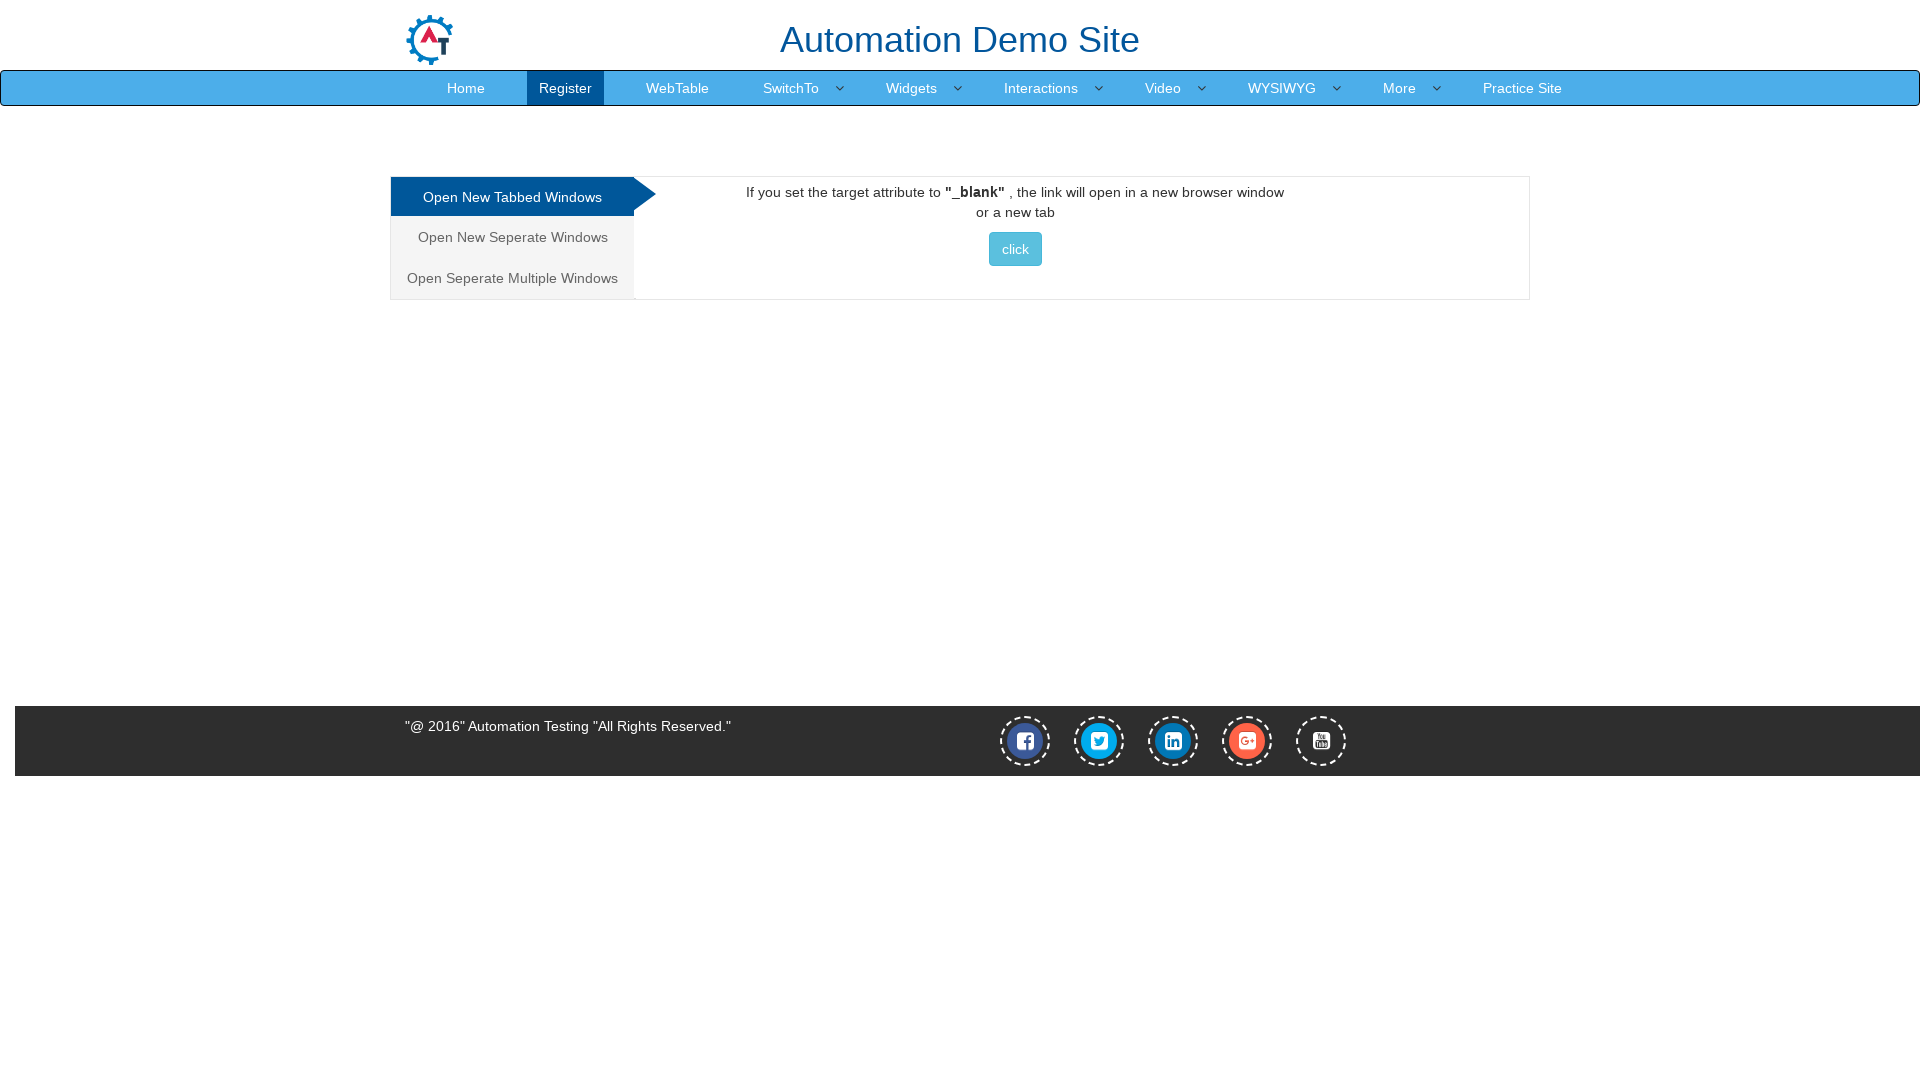